Tests that clicking the "Add New Questions" button without being logged in displays an appropriate error message

Starting URL: https://opentdb.com/

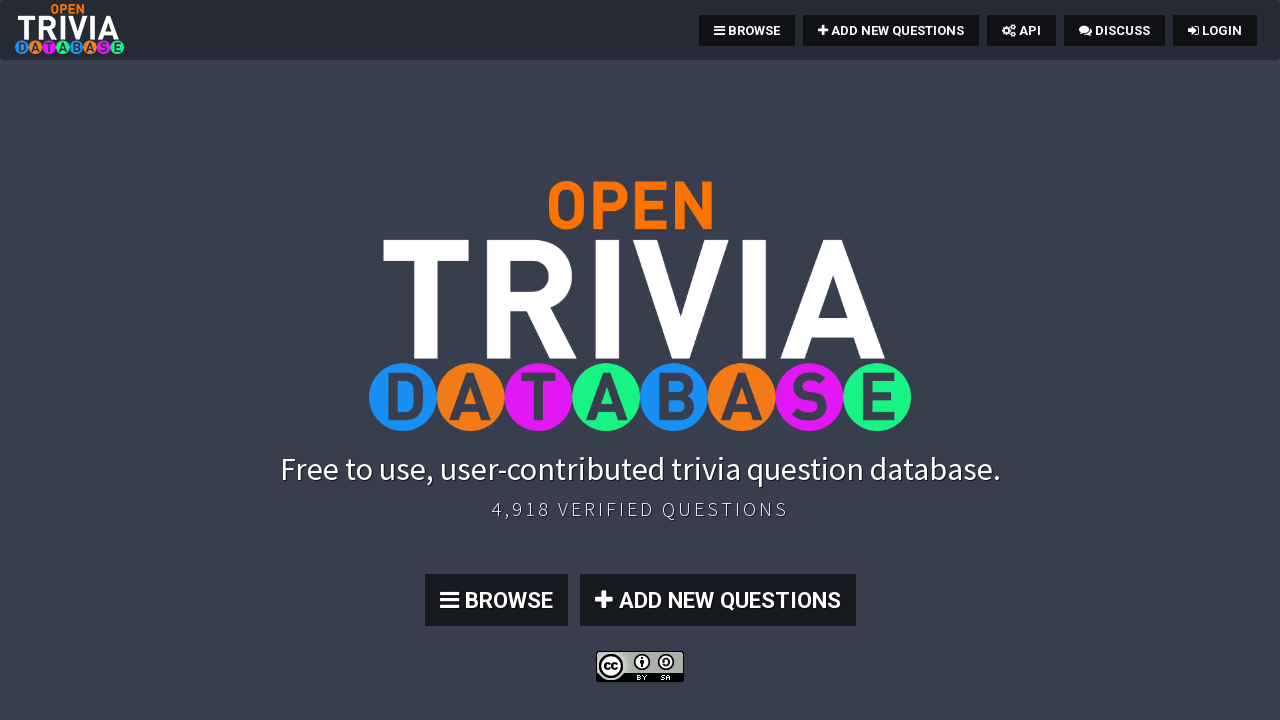

Clicked 'Add New Questions' button without being logged in at (891, 30) on a:has-text('Add New Questions')
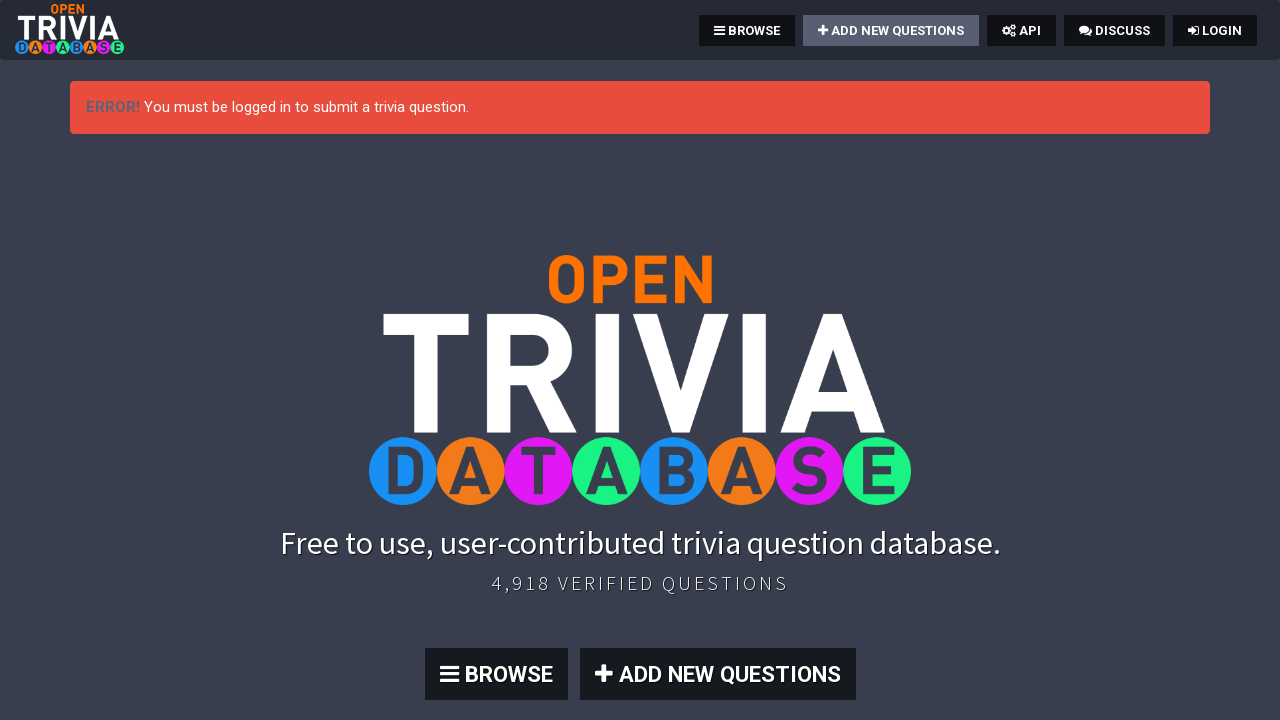

Error message alert appeared confirming user must be logged in
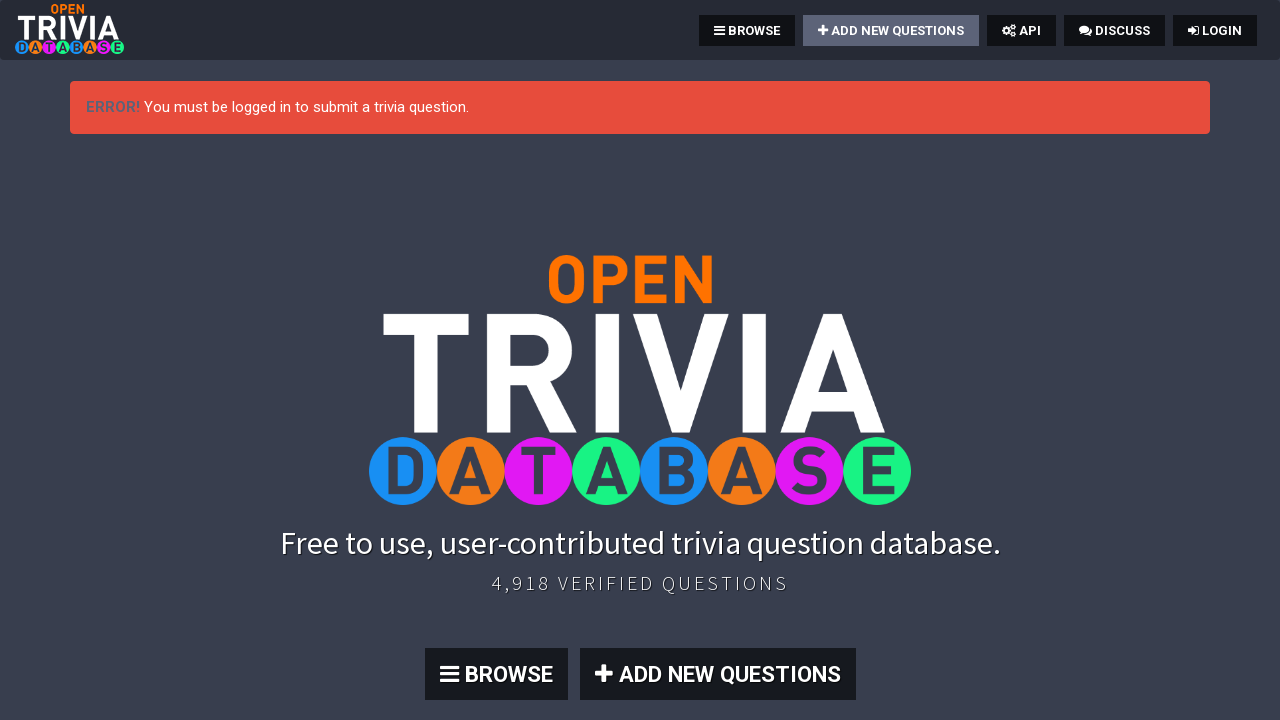

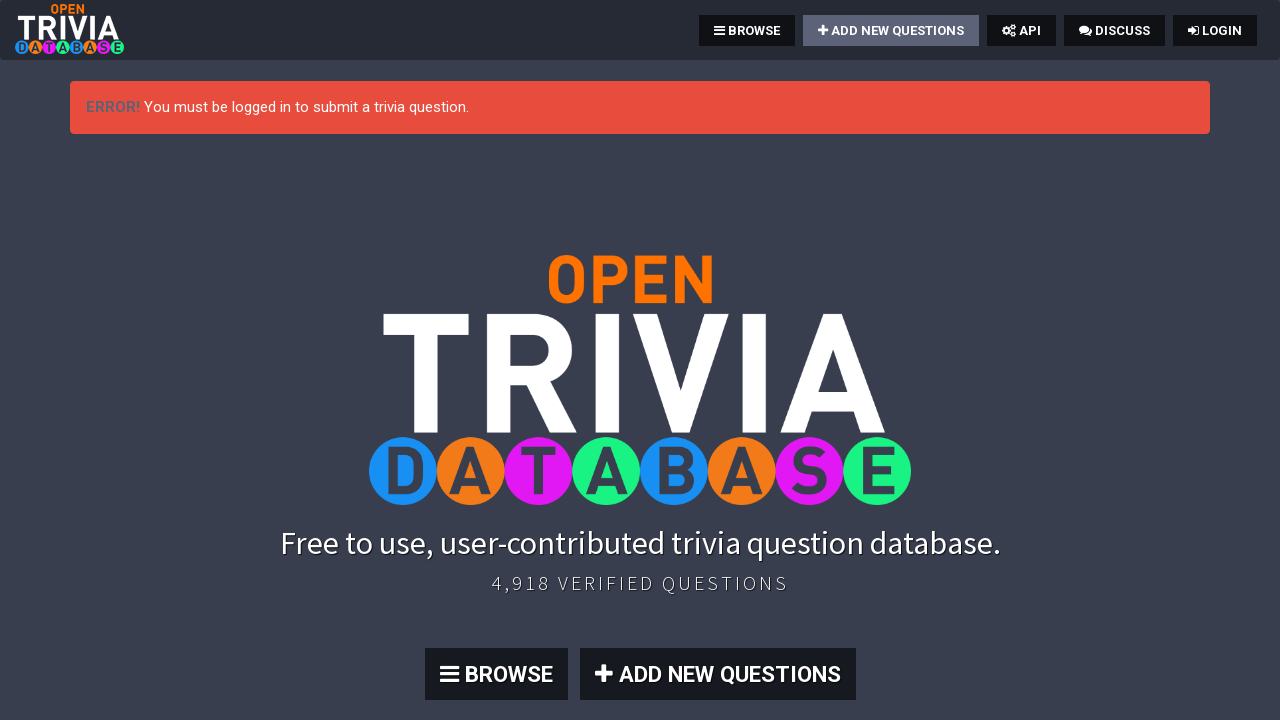